Tests the "Fale Conosco" (contact) link by clicking on it and verifying navigation to the contact page

Starting URL: https://www.ifmg.edu.br/sabara

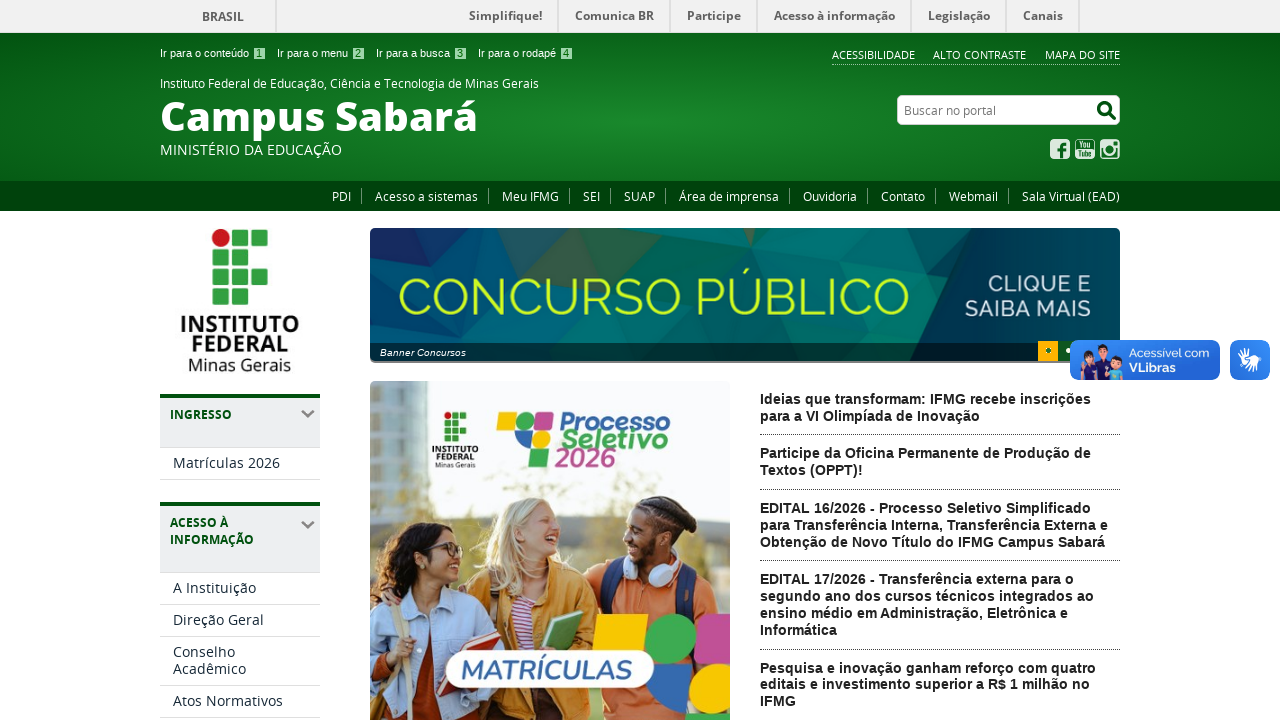

Clicked on 'Fale Conosco' (contact) link at (903, 196) on #portalservicos-fale-conosco
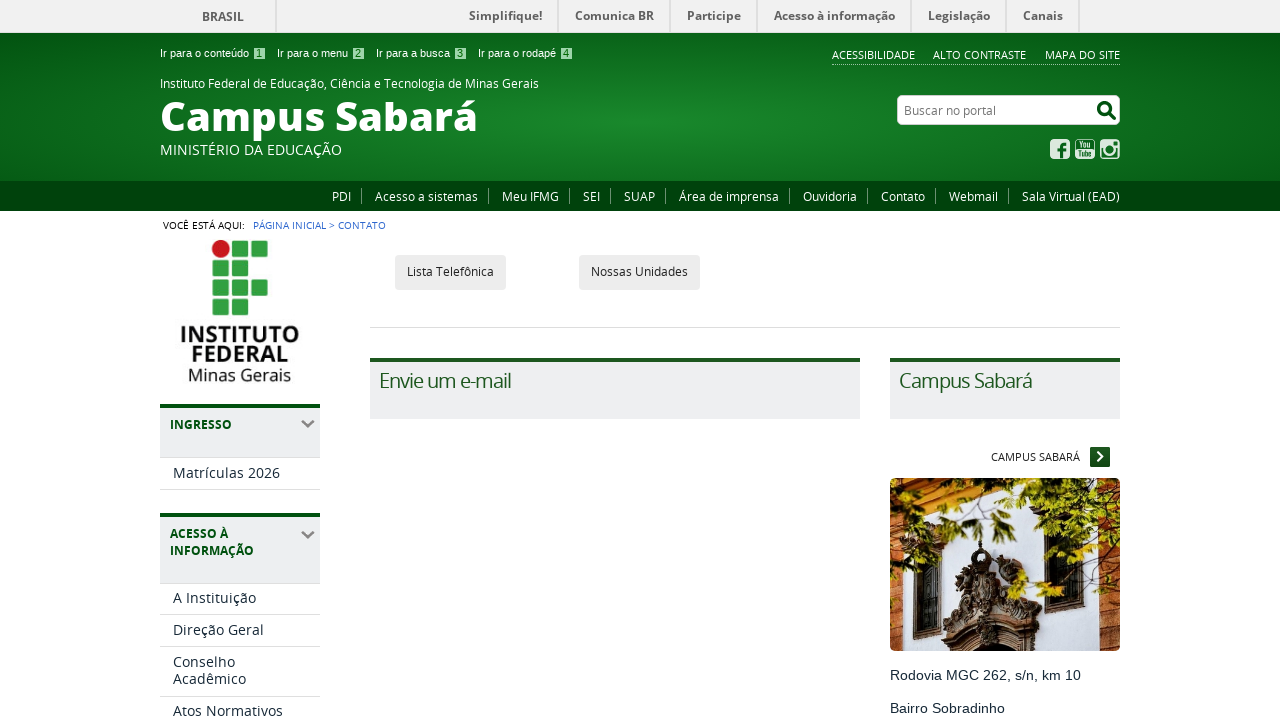

Verified page loaded with expected title containing 'Instituto Federal de'
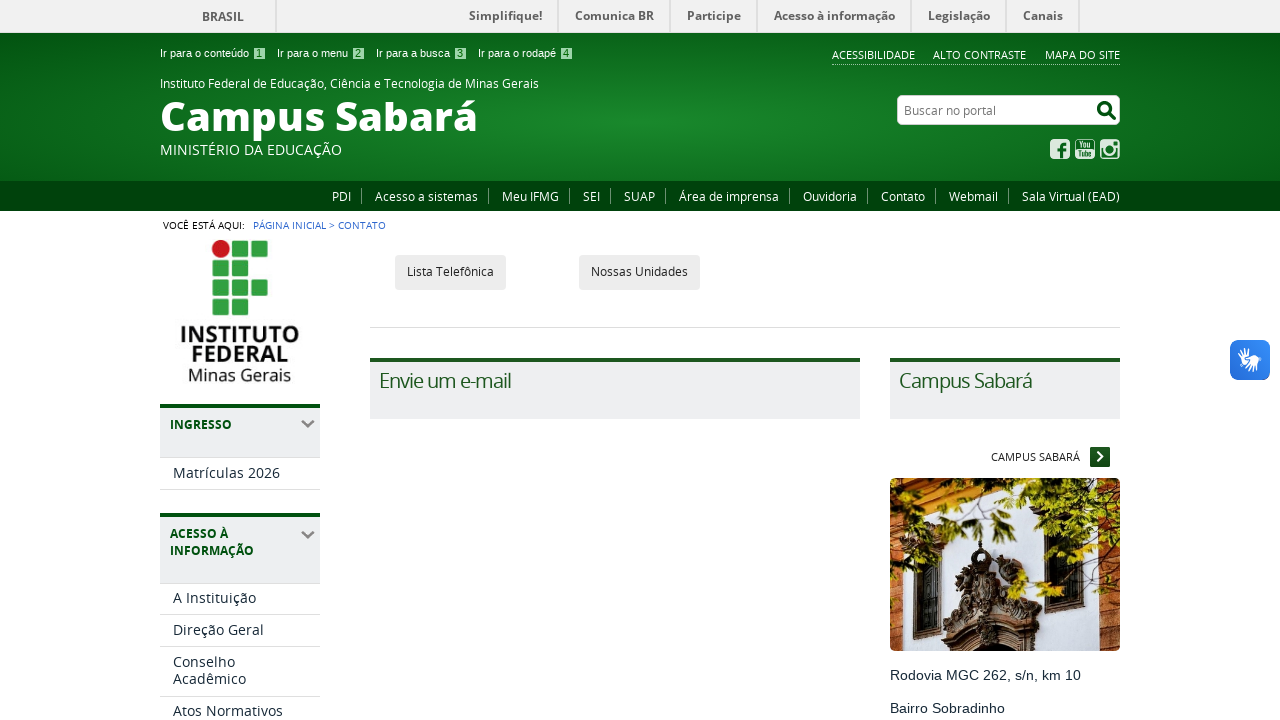

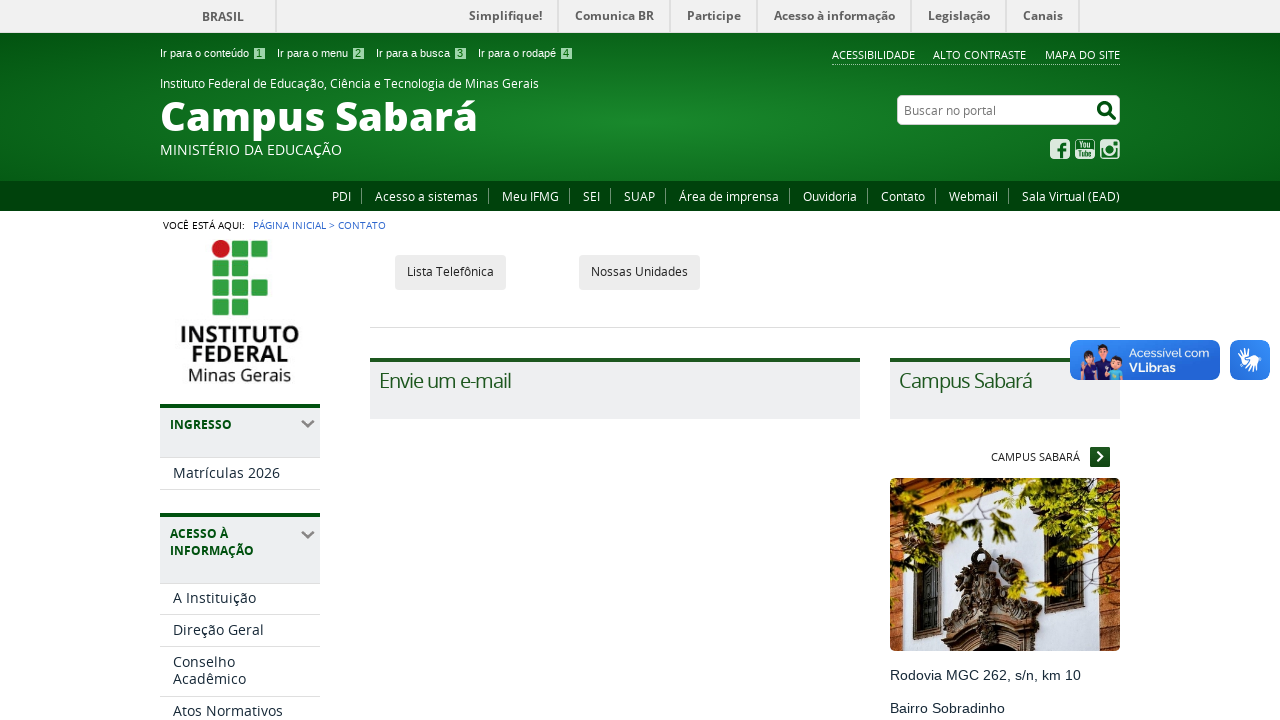